Tests adding a meal item by filling in item name and calories, then clicking add meal button and verifying the item appears in the list

Starting URL: https://practice.expandtesting.com/tracalorie

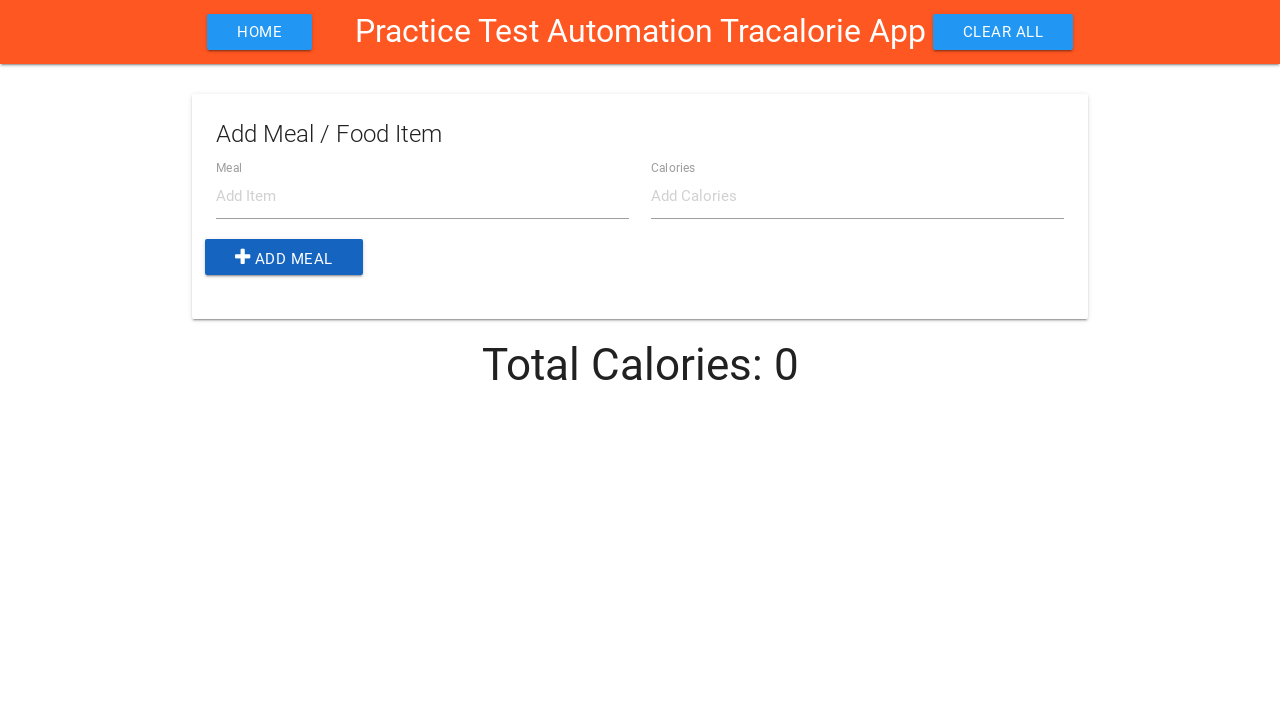

Filled item name field with 'Apple' on #item-name
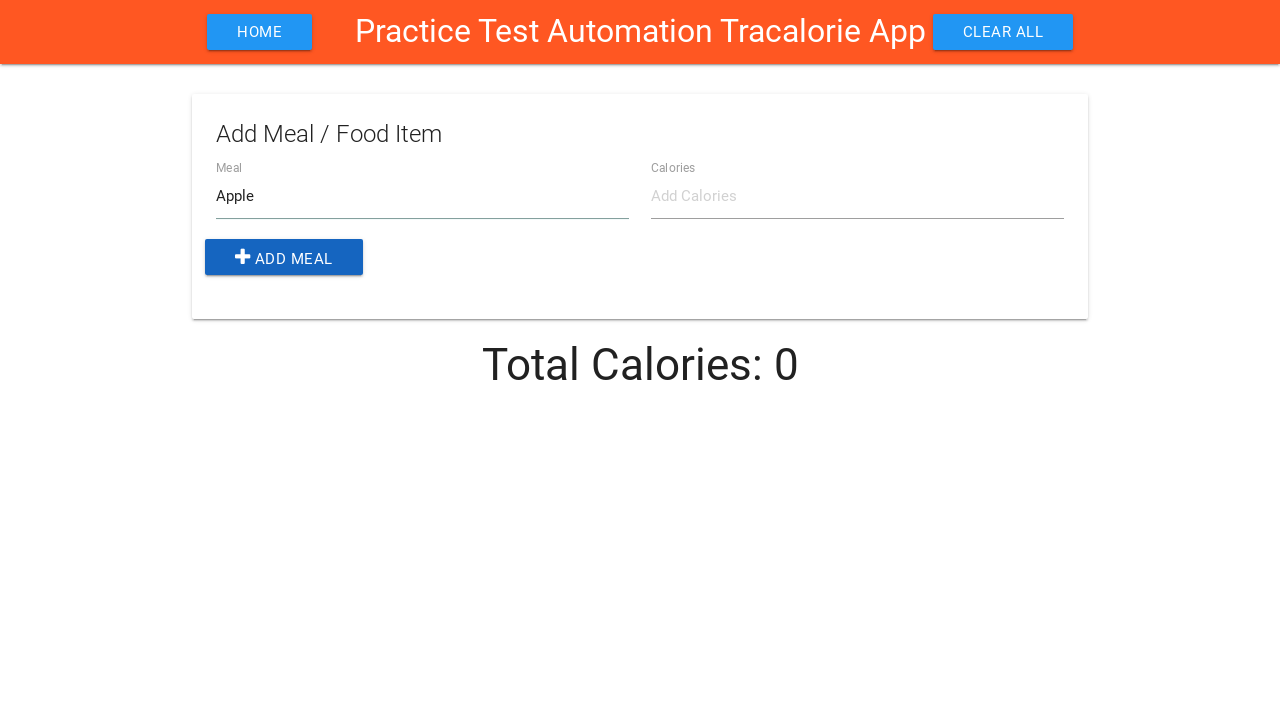

Filled calories field with '50' on #item-calories
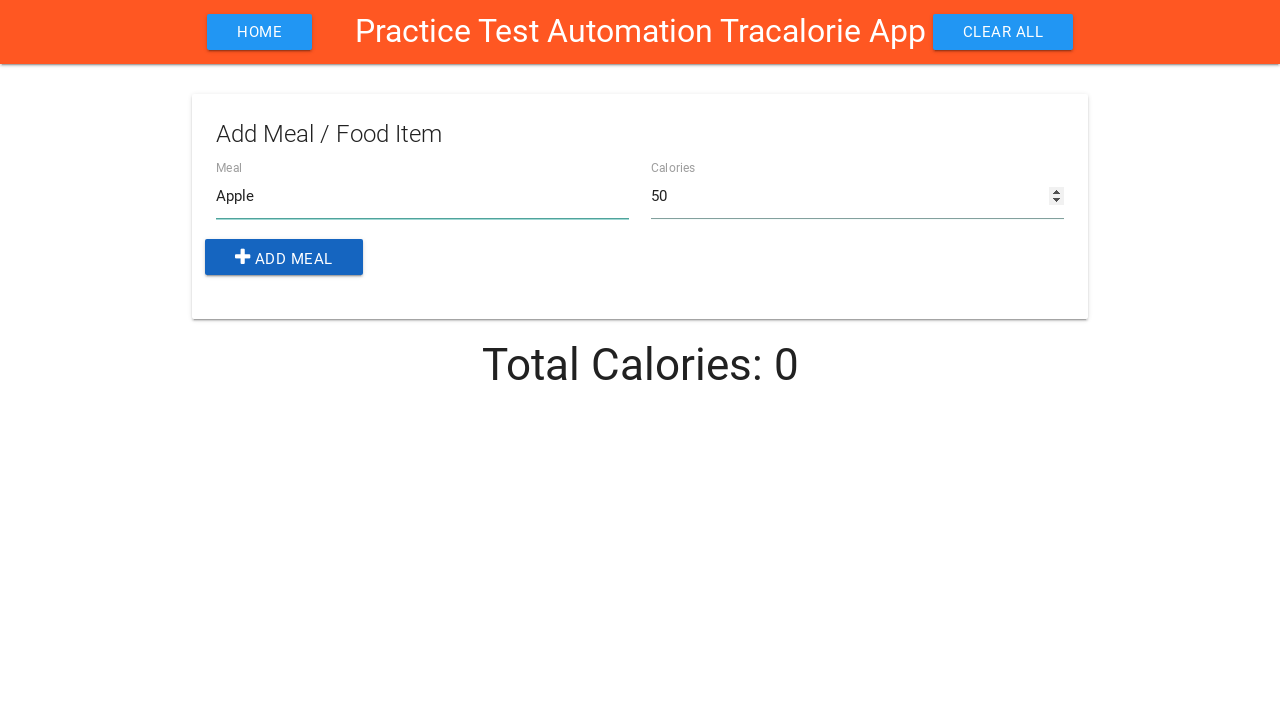

Clicked add meal button at (284, 257) on .add-btn
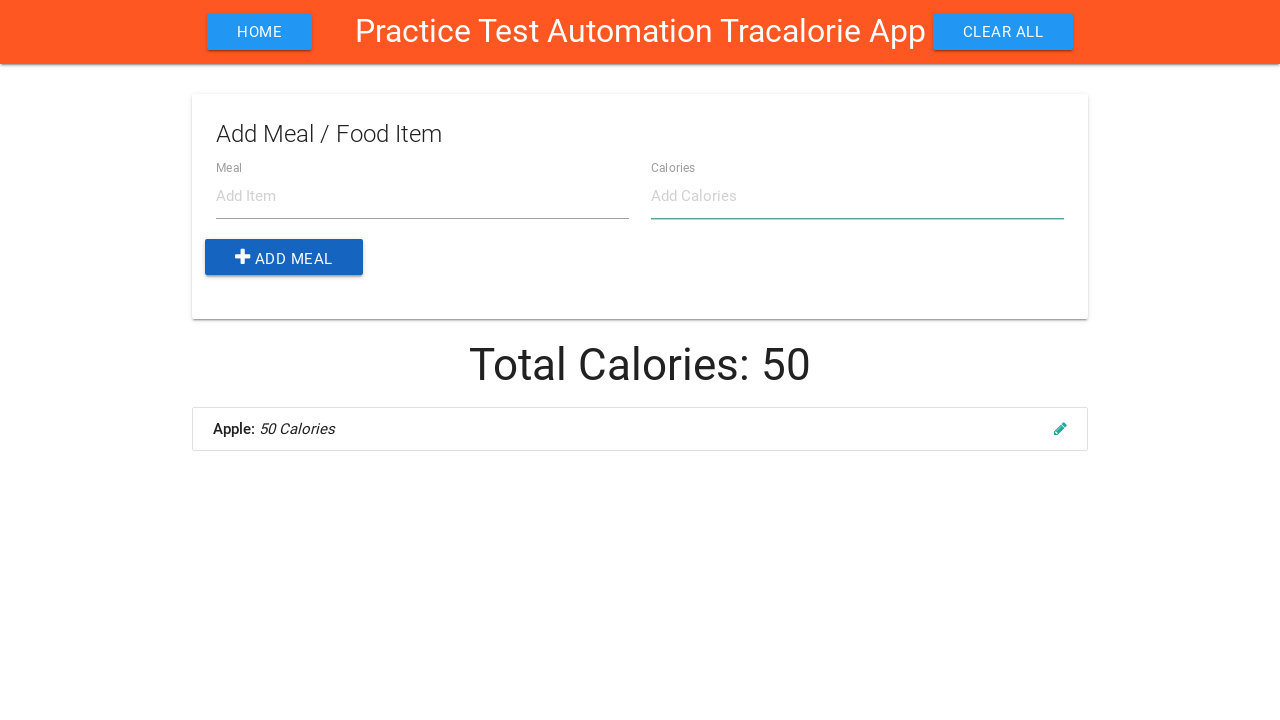

Verified meal item 'Apple' with '50' calories appears in the list
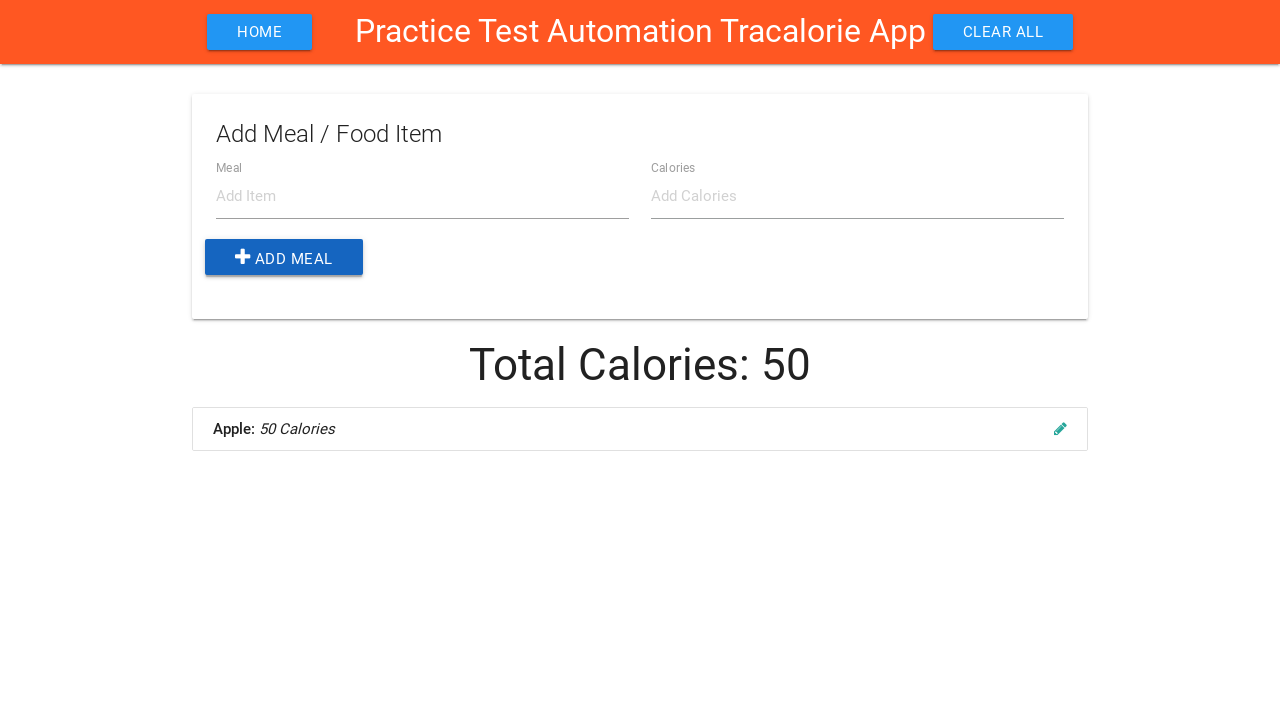

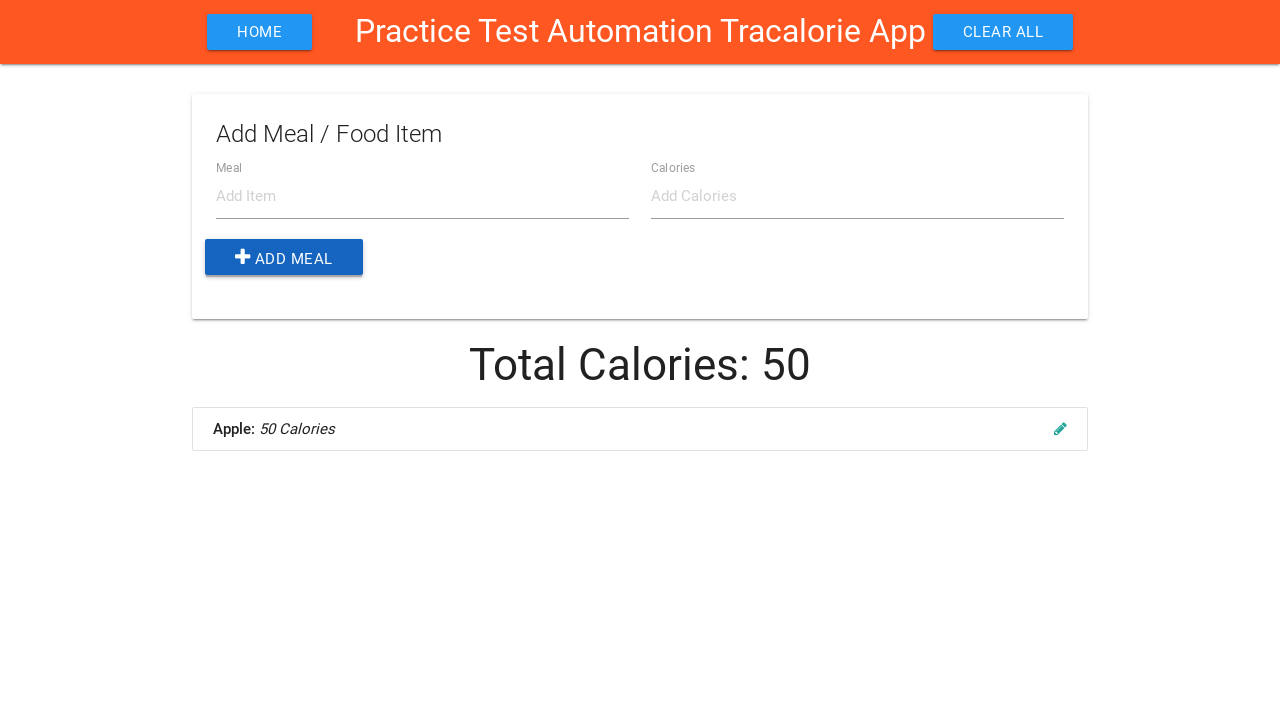